Tests the registration entry page by filling an email field and clicking the enter button to navigate to the registration form

Starting URL: http://demo.automationtesting.in/Index.html

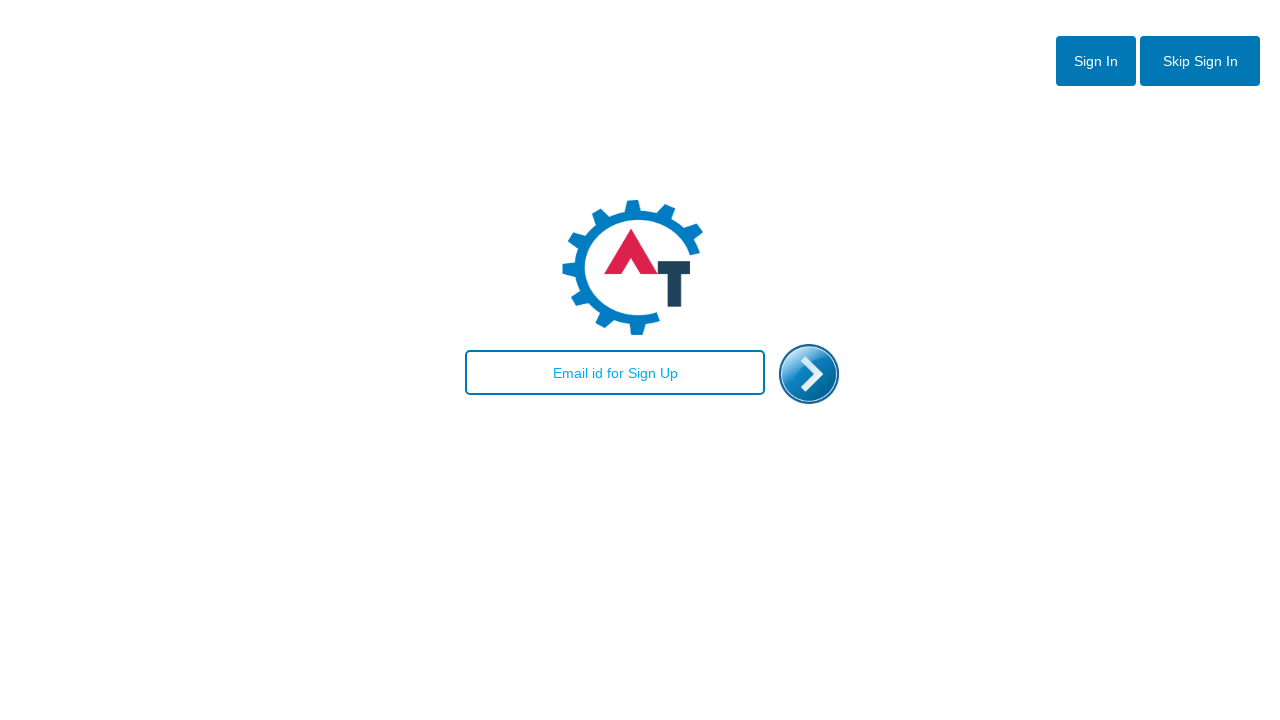

Filled email field with 'sarah.johnson@example.com' on #email
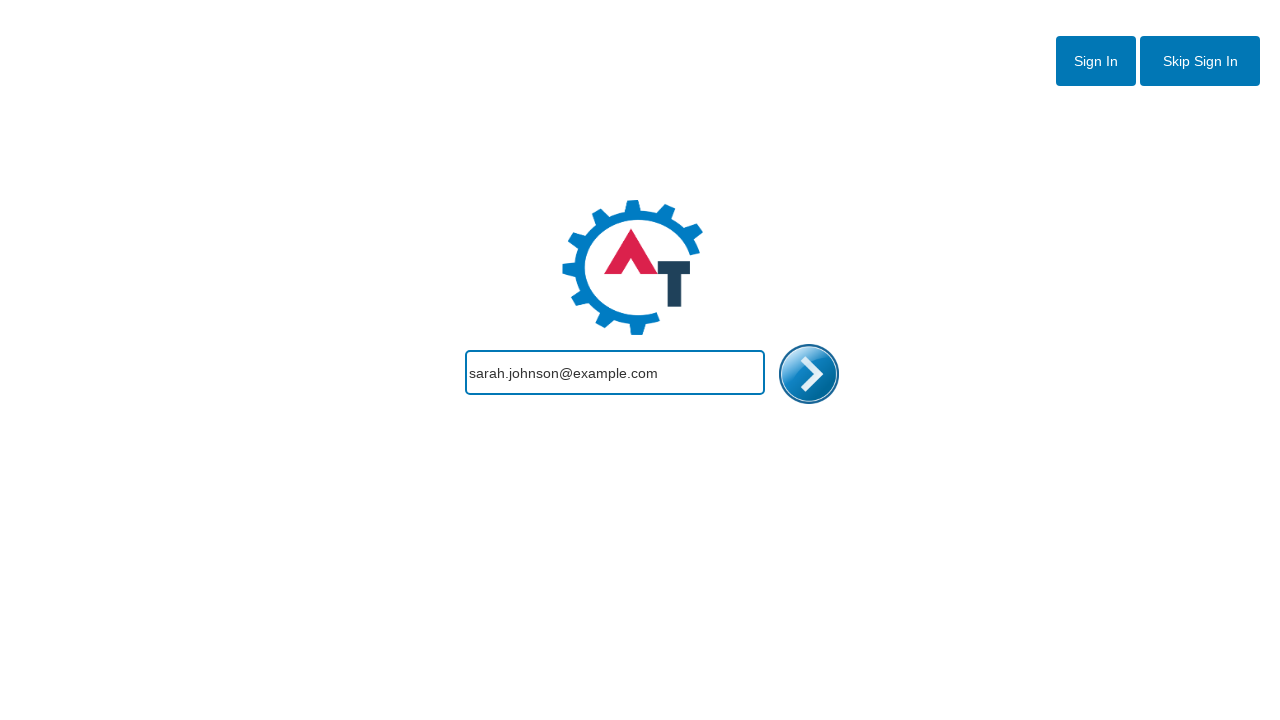

Clicked enter button to proceed to registration form at (809, 374) on #enterimg
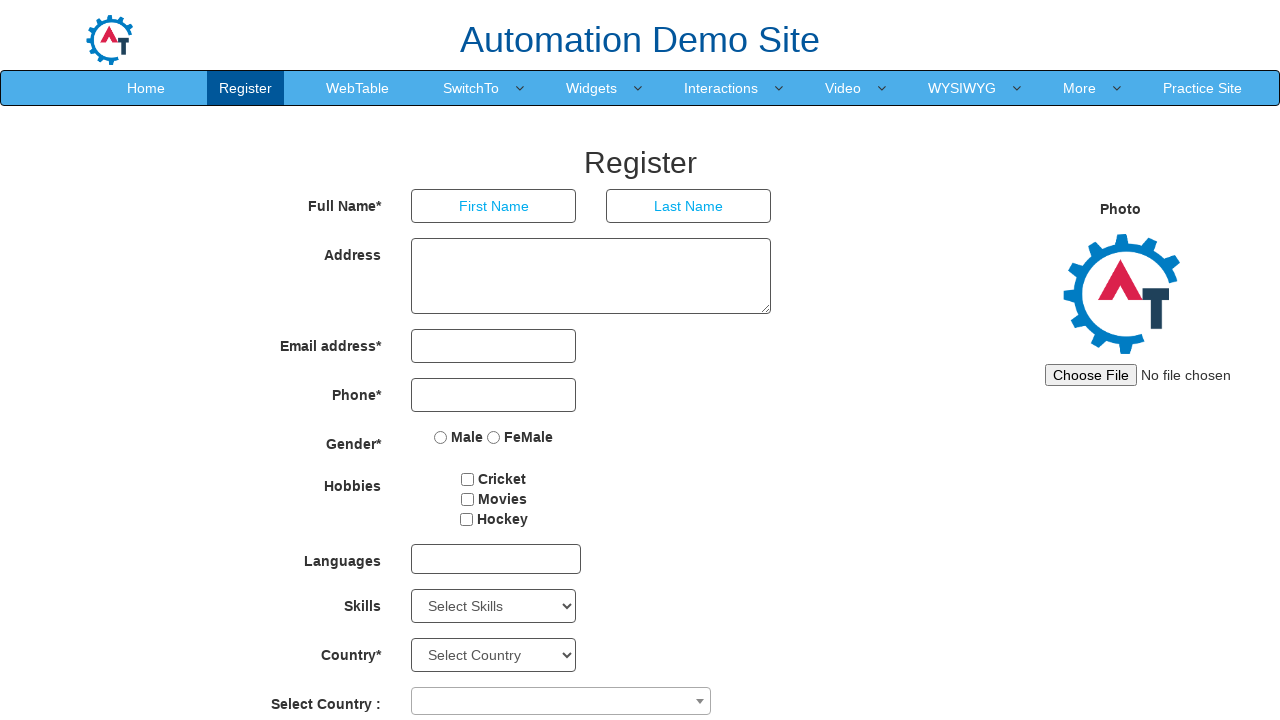

Registration page loaded and DOM content ready
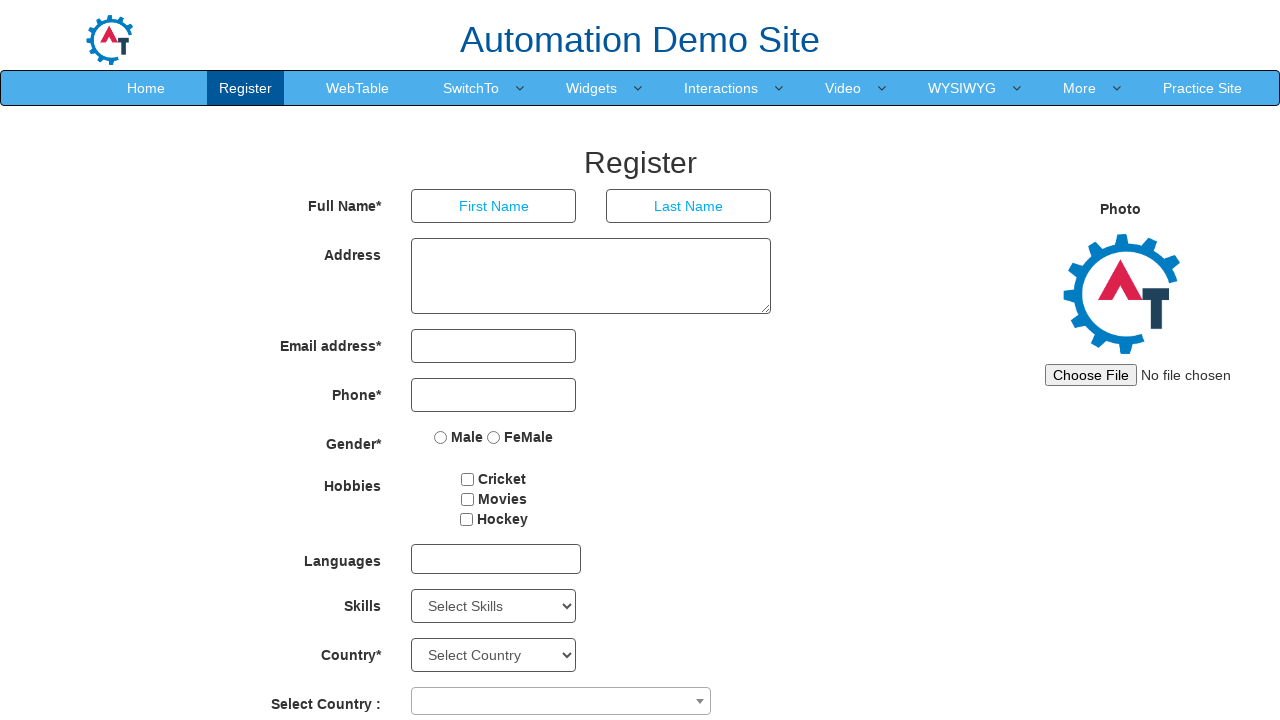

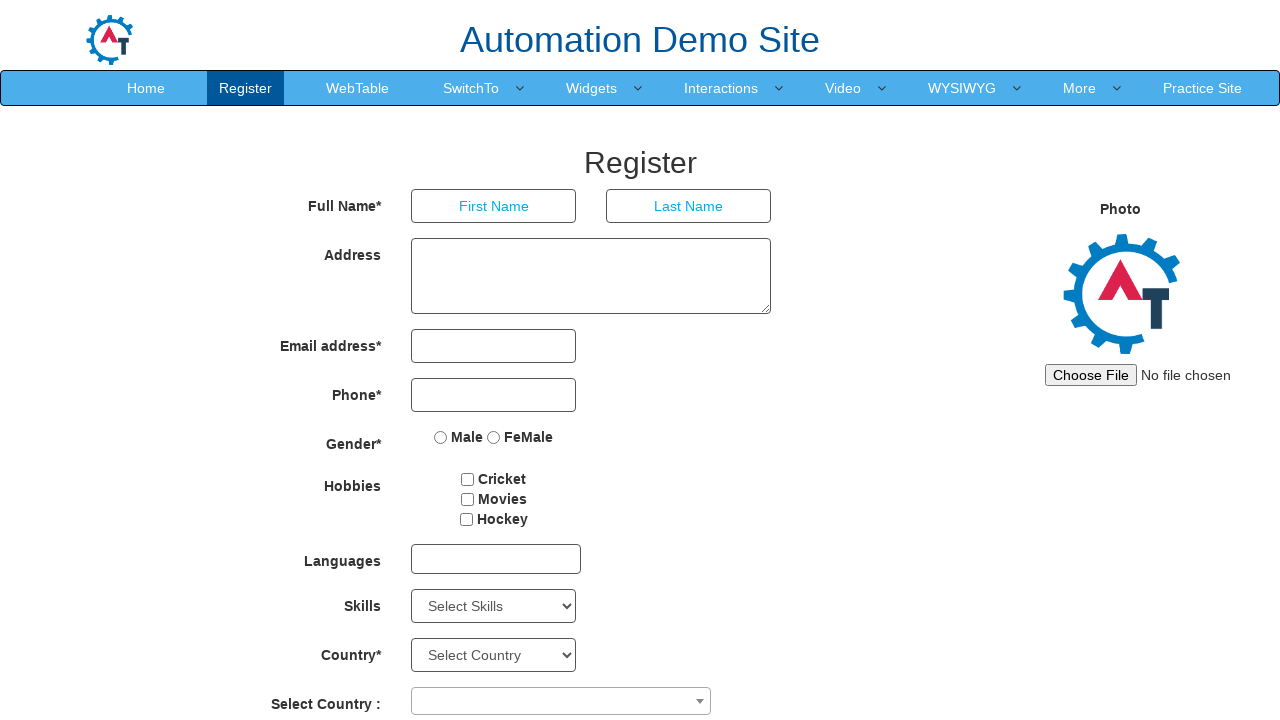